Tests drag and drop functionality on the jQuery UI draggable demo page by dragging an element 100 pixels in both x and y directions.

Starting URL: https://jqueryui.com/draggable/

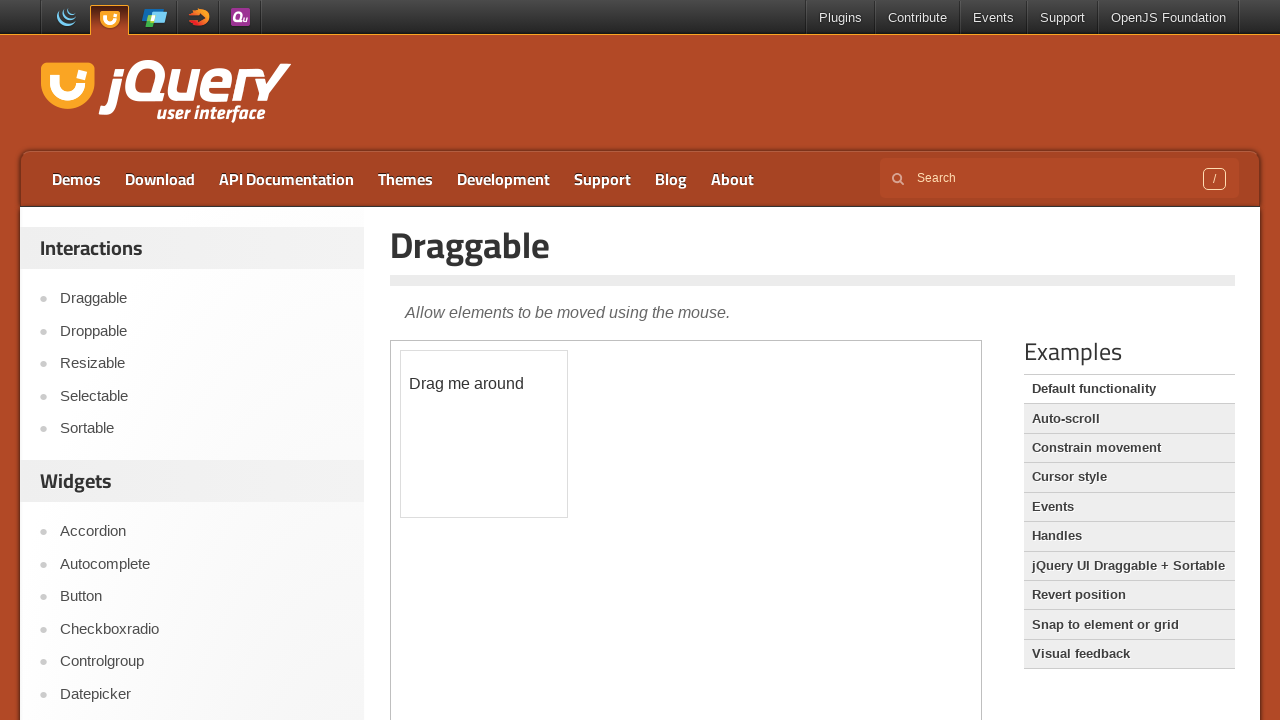

Located iframe containing draggable element
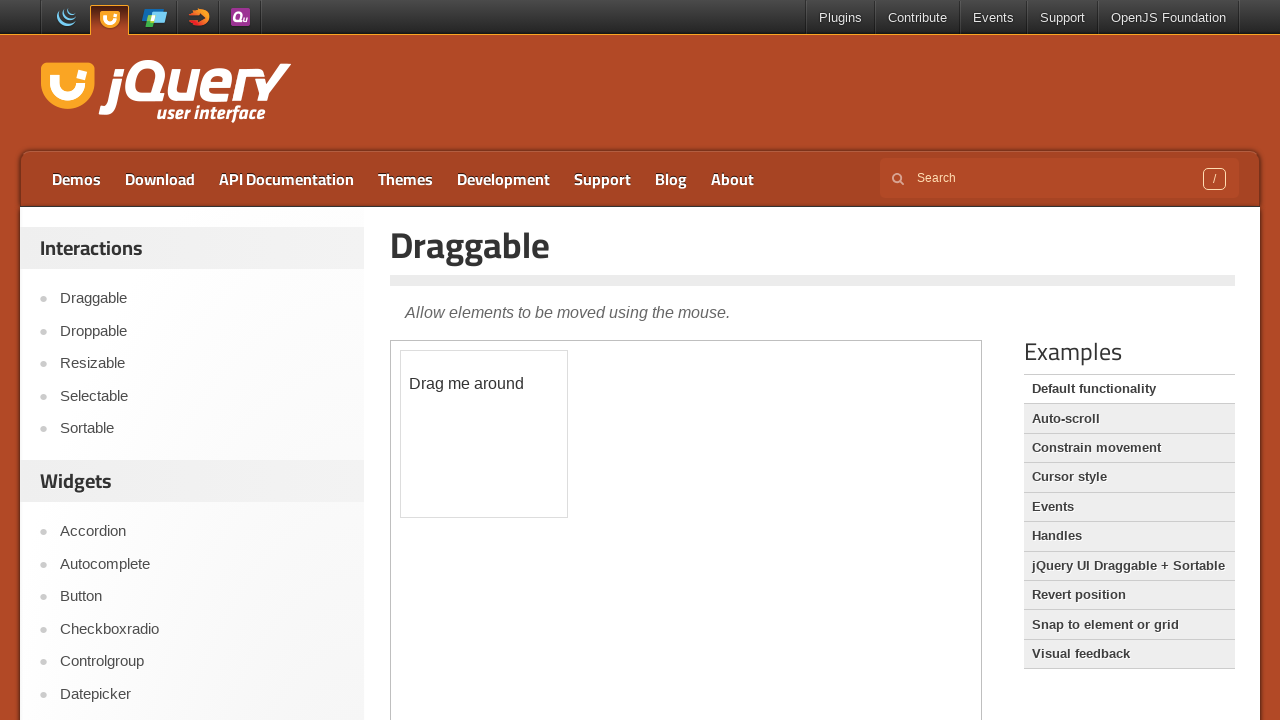

Located draggable element with ID 'draggable'
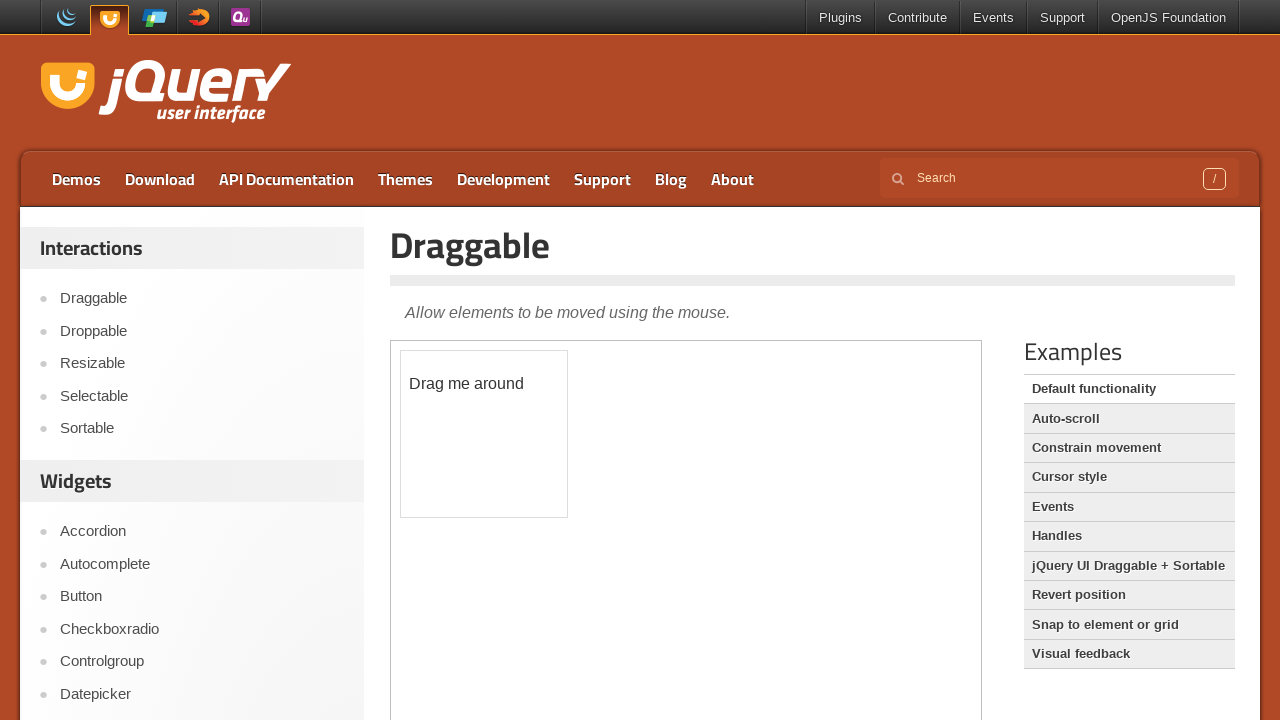

Retrieved bounding box of draggable element
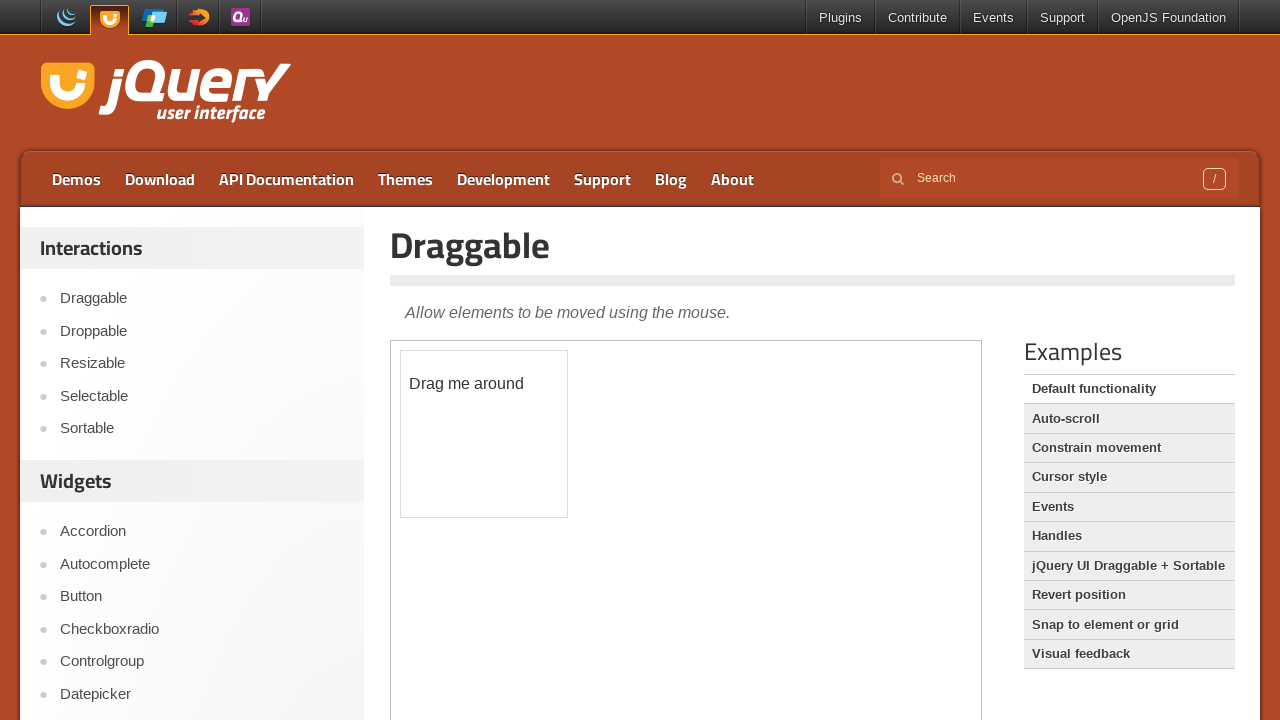

Dragged element 100 pixels right and 100 pixels down at (501, 451)
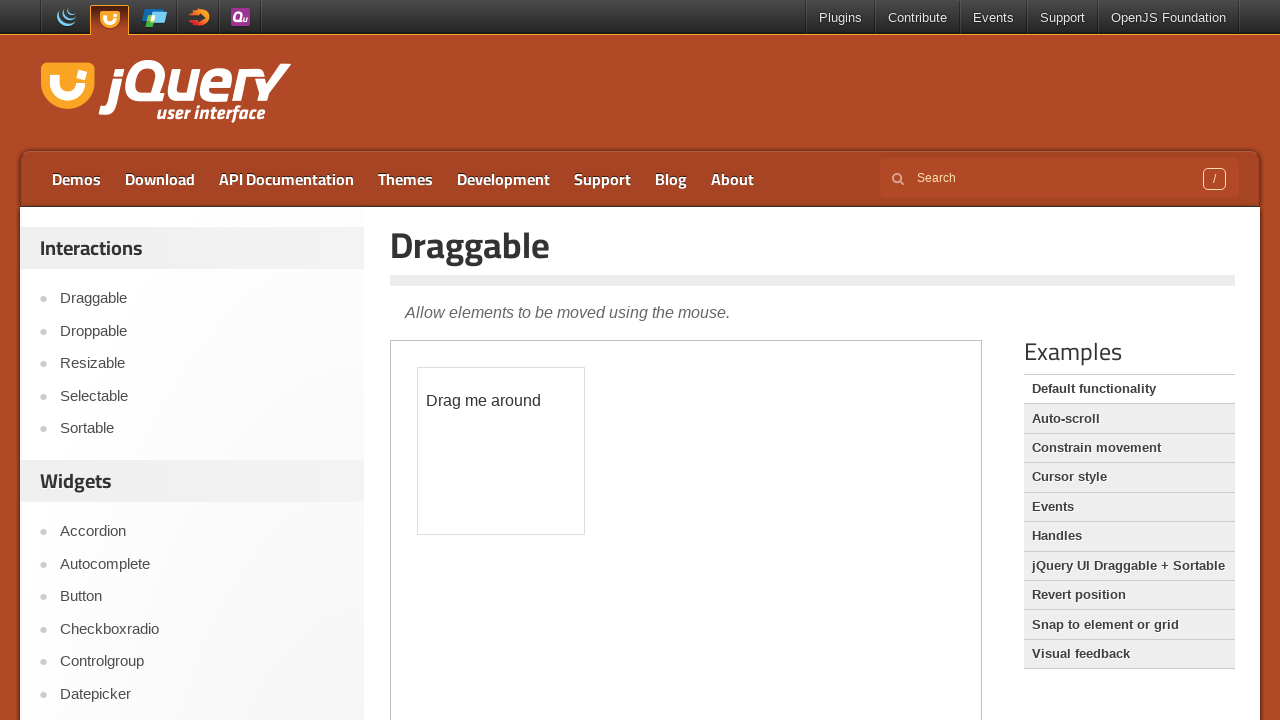

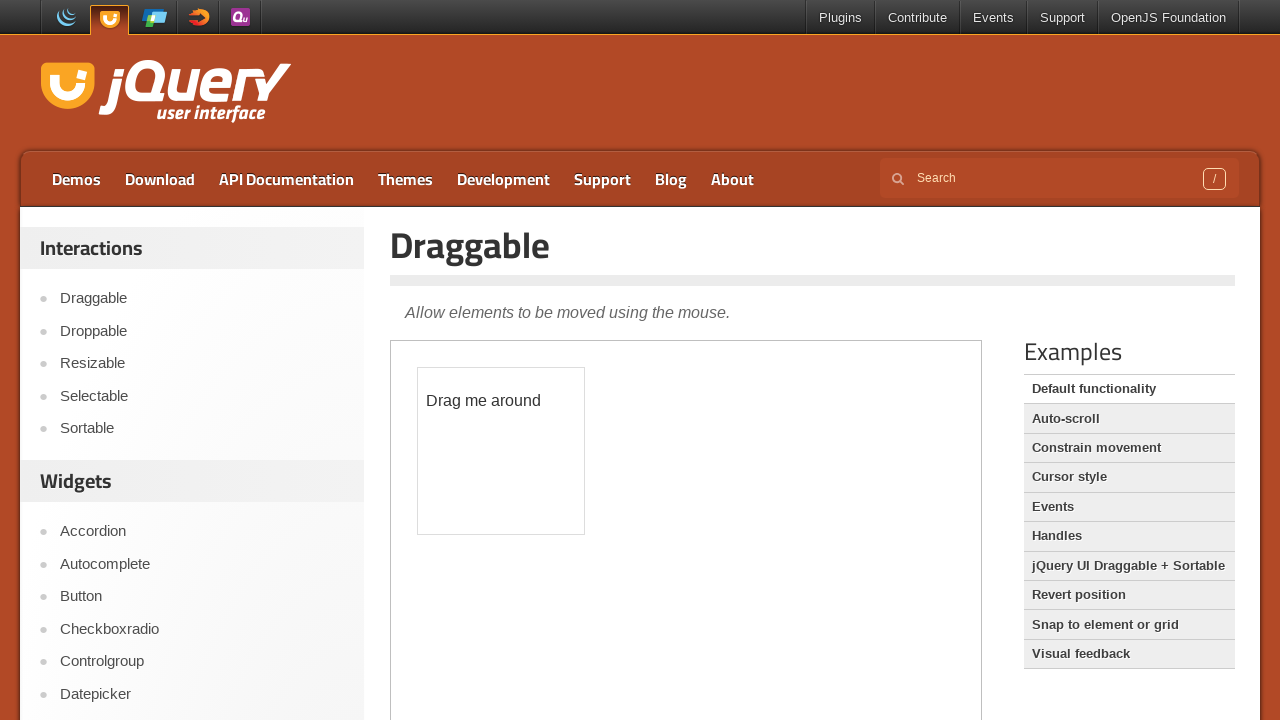